Tests registration form validation with a short password (5 characters) and verifies the appropriate error message is displayed.

Starting URL: https://osstep.github.io/steps

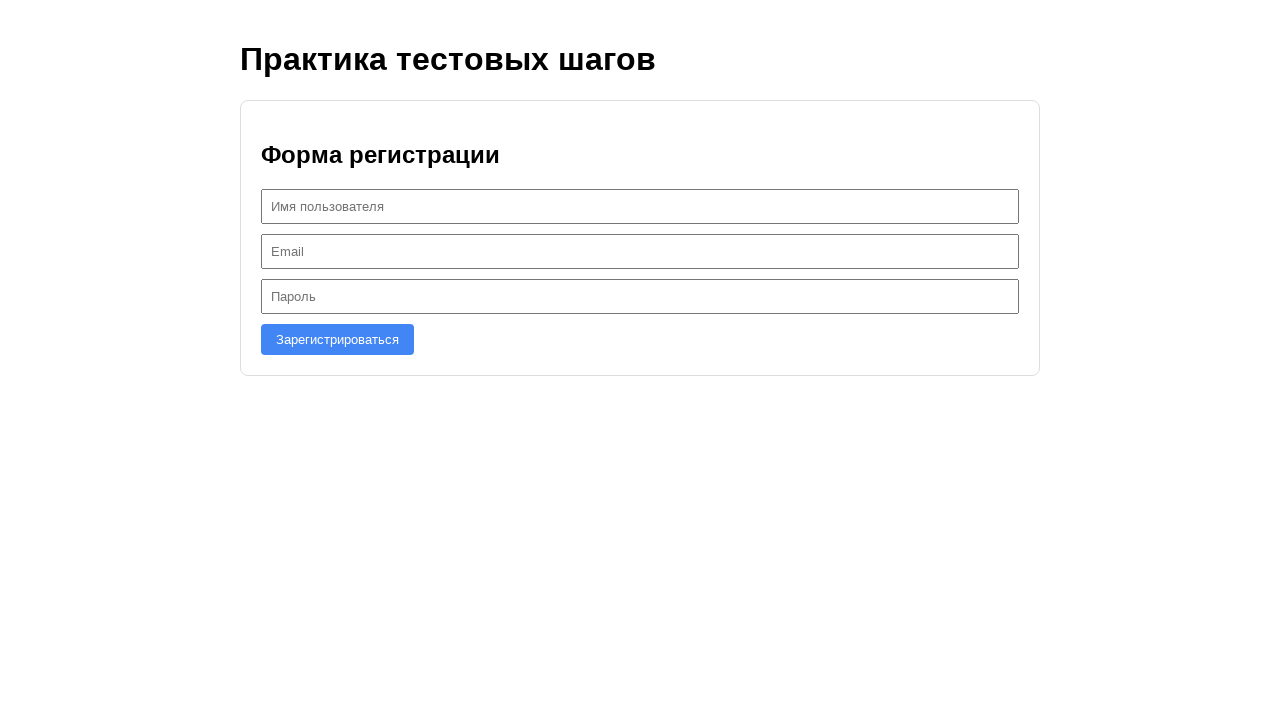

Filled username field with 'user1' on #username
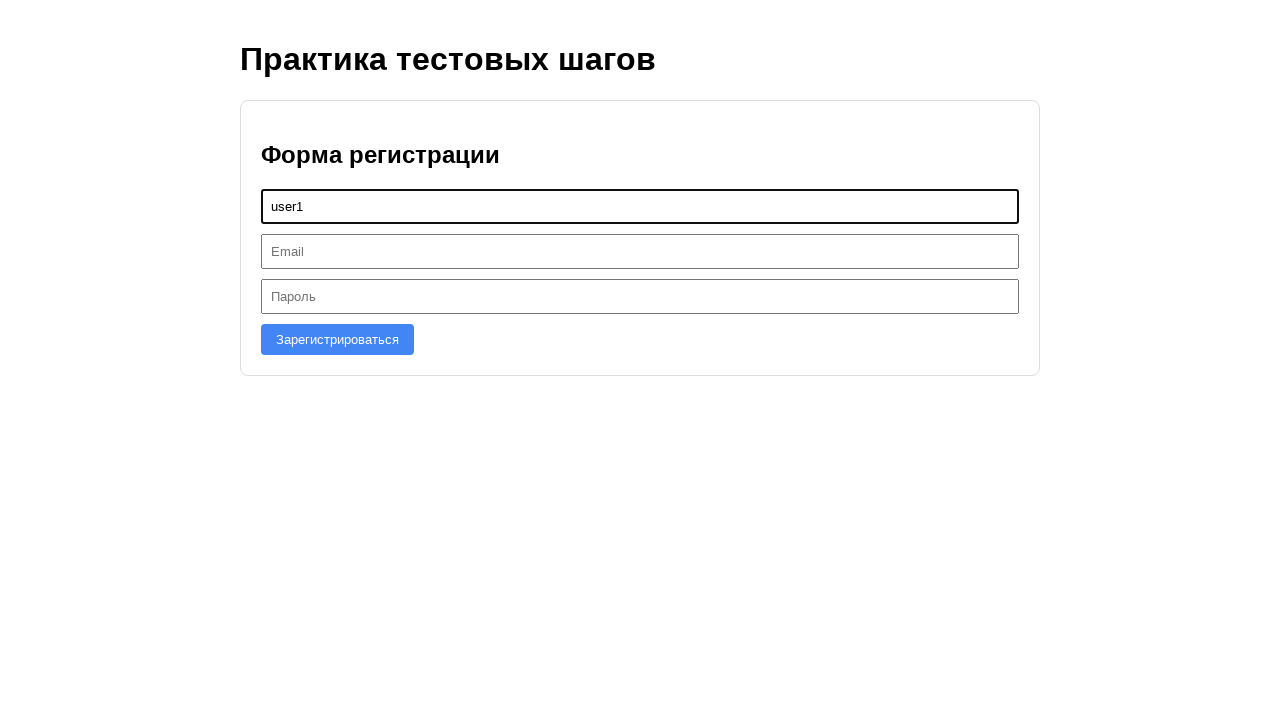

Filled email field with 'user1@test.com' on #email
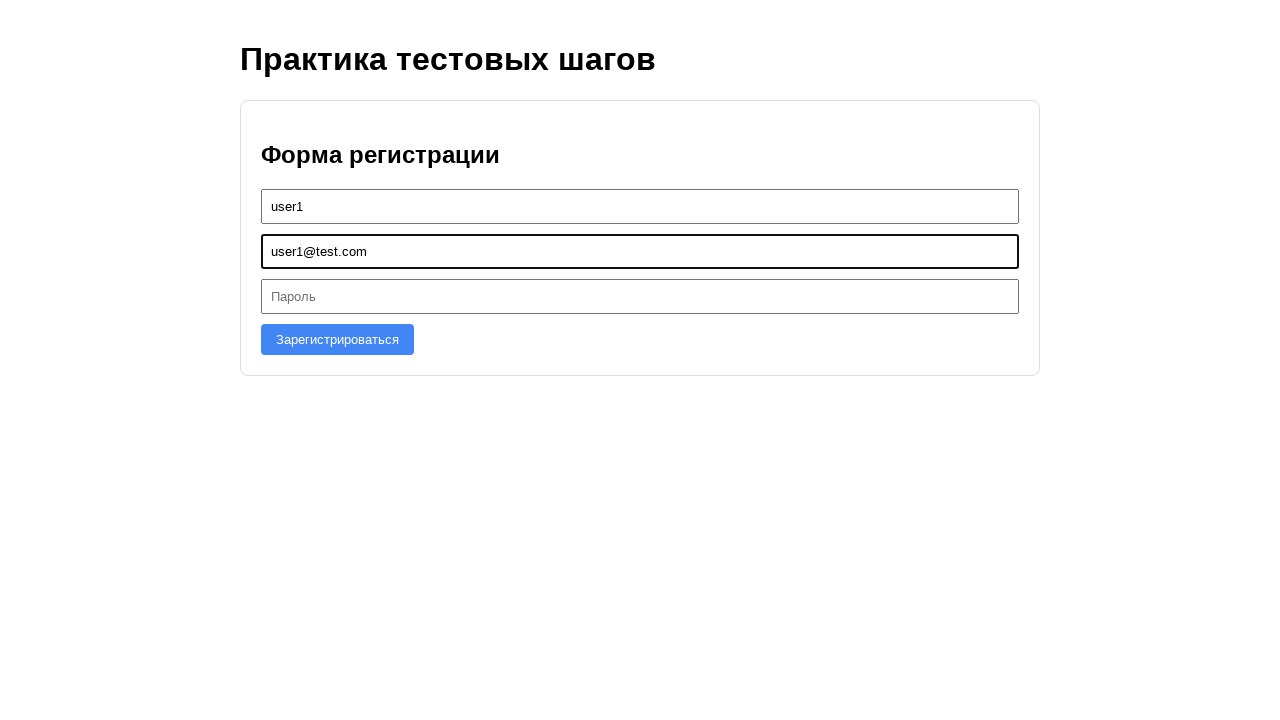

Filled password field with short password '12345' (5 characters) on #password
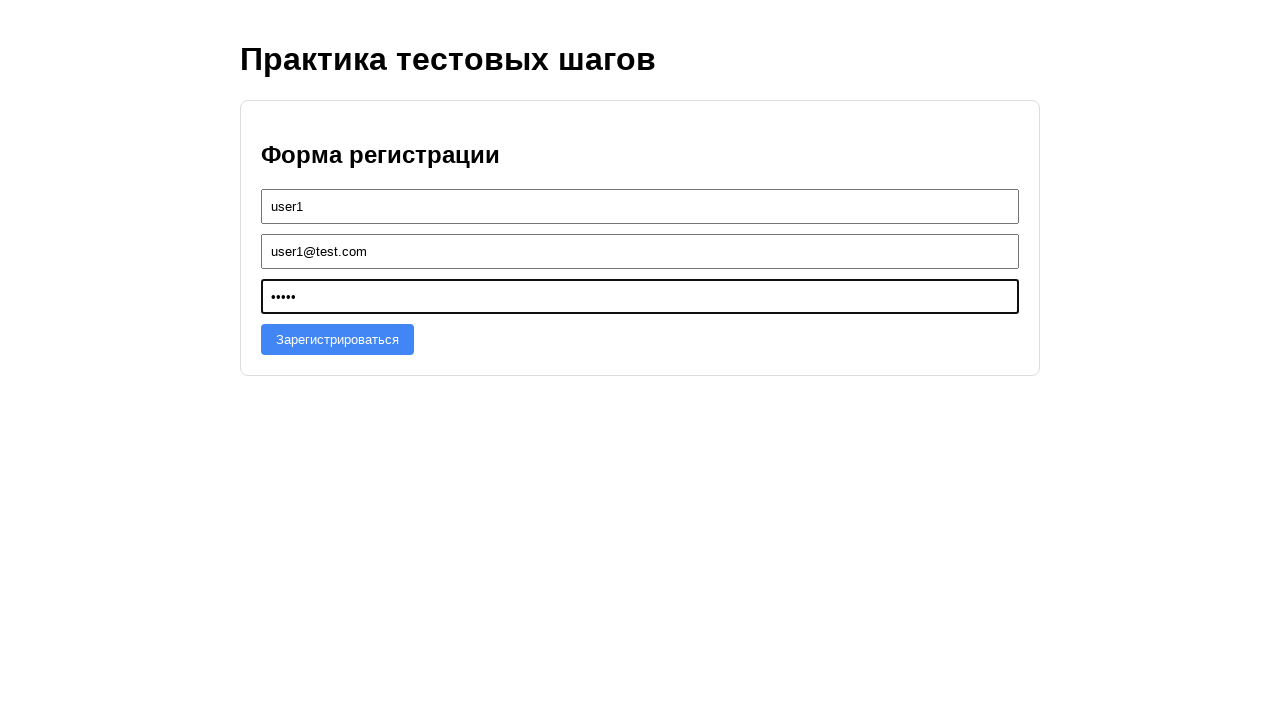

Clicked registration button at (338, 339) on role=button[name='Зарегистрироваться']
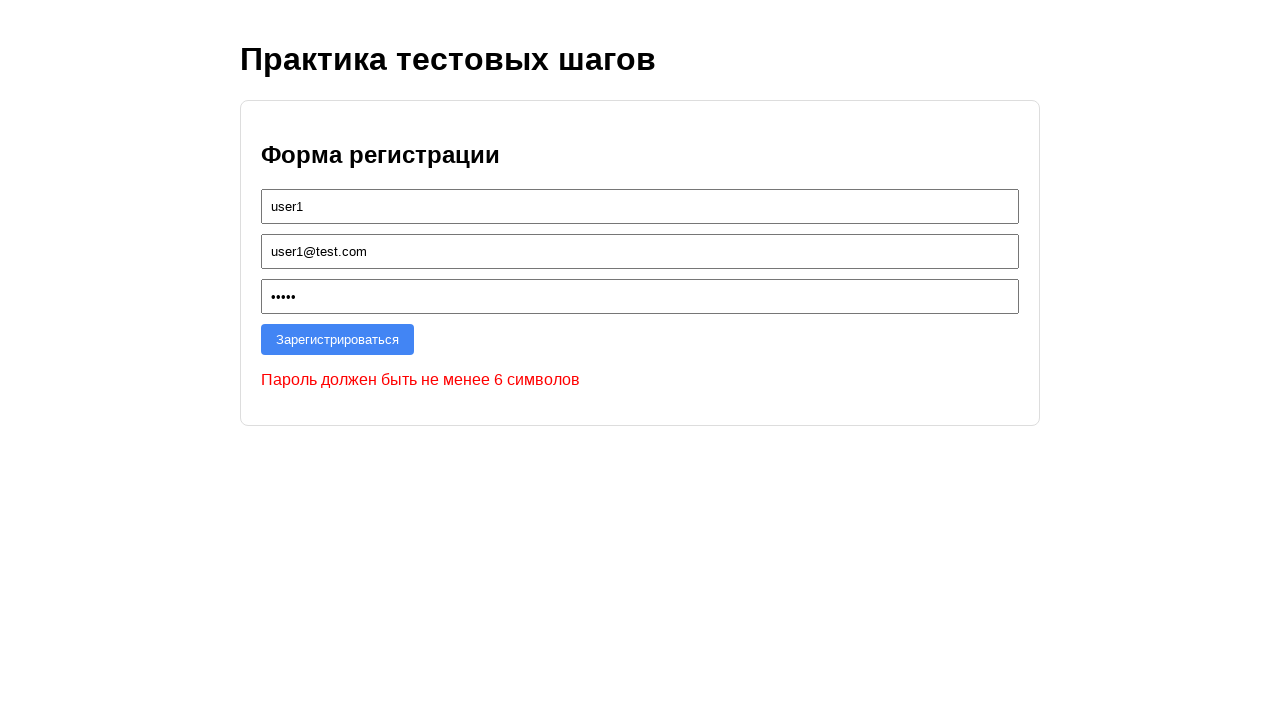

Password validation error message appeared
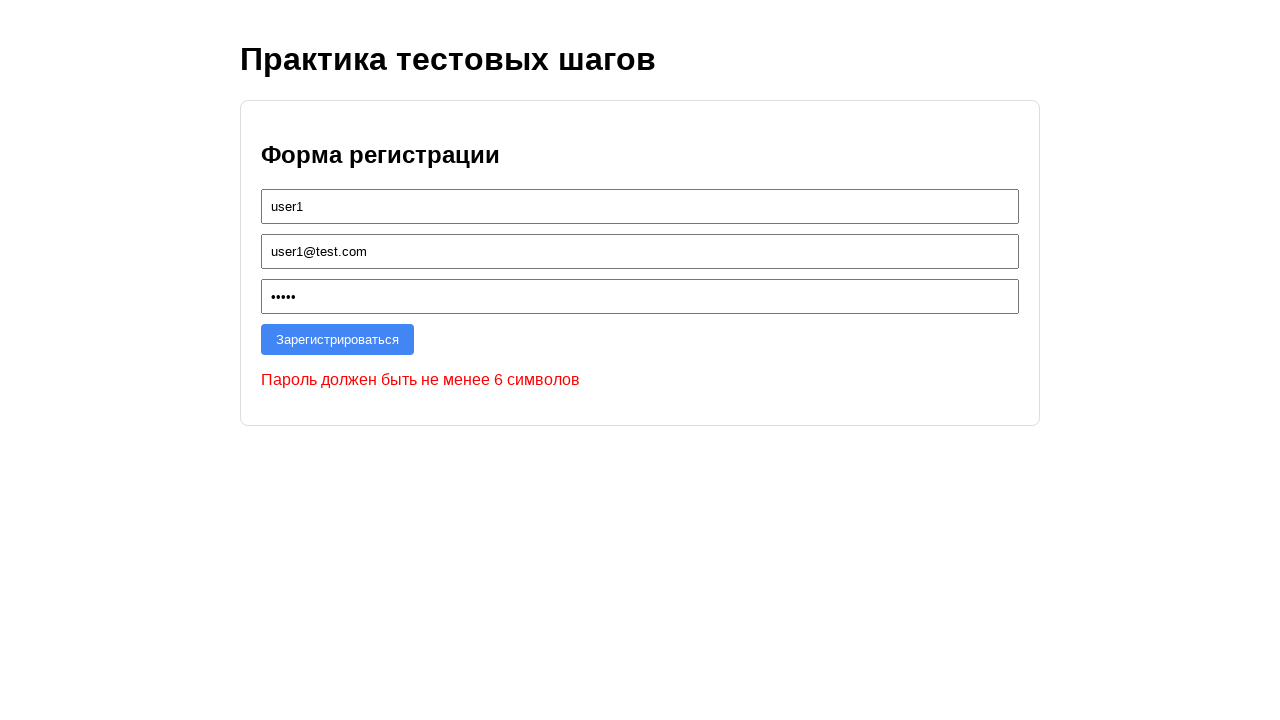

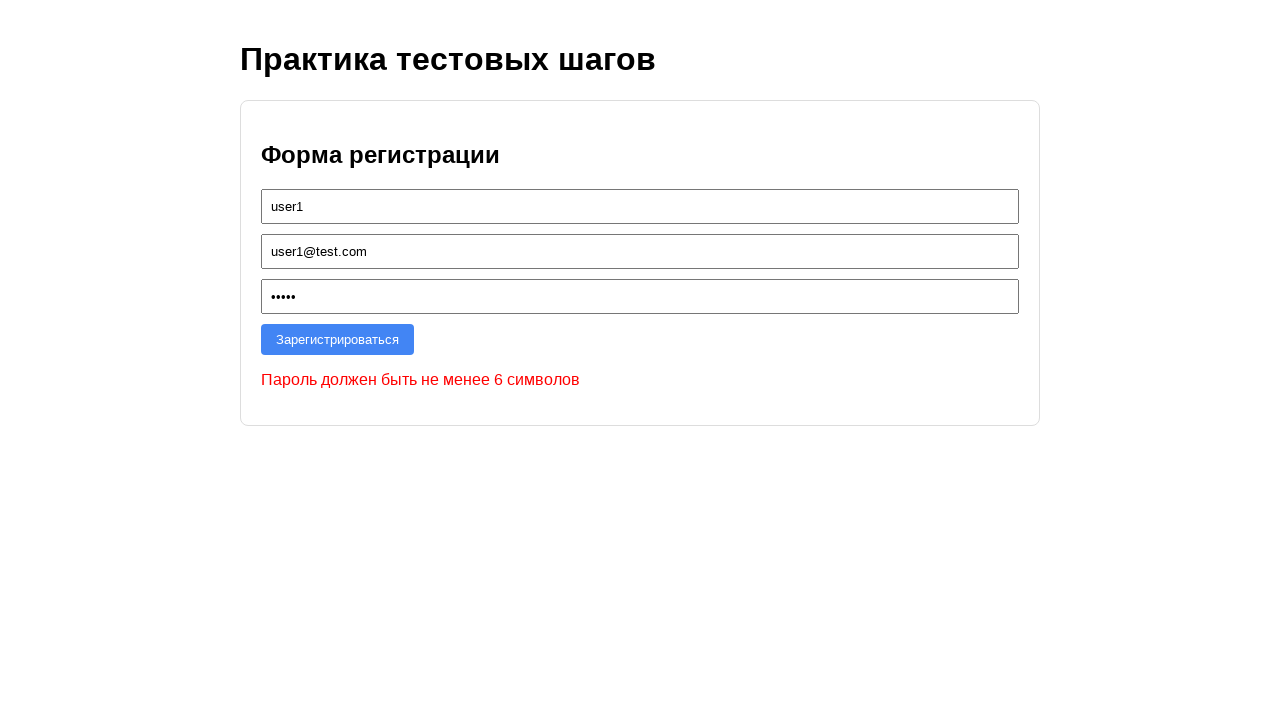